Tests checkbox functionality by checking multiple checkboxes and verifying their states

Starting URL: https://rahulshettyacademy.com/AutomationPractice/

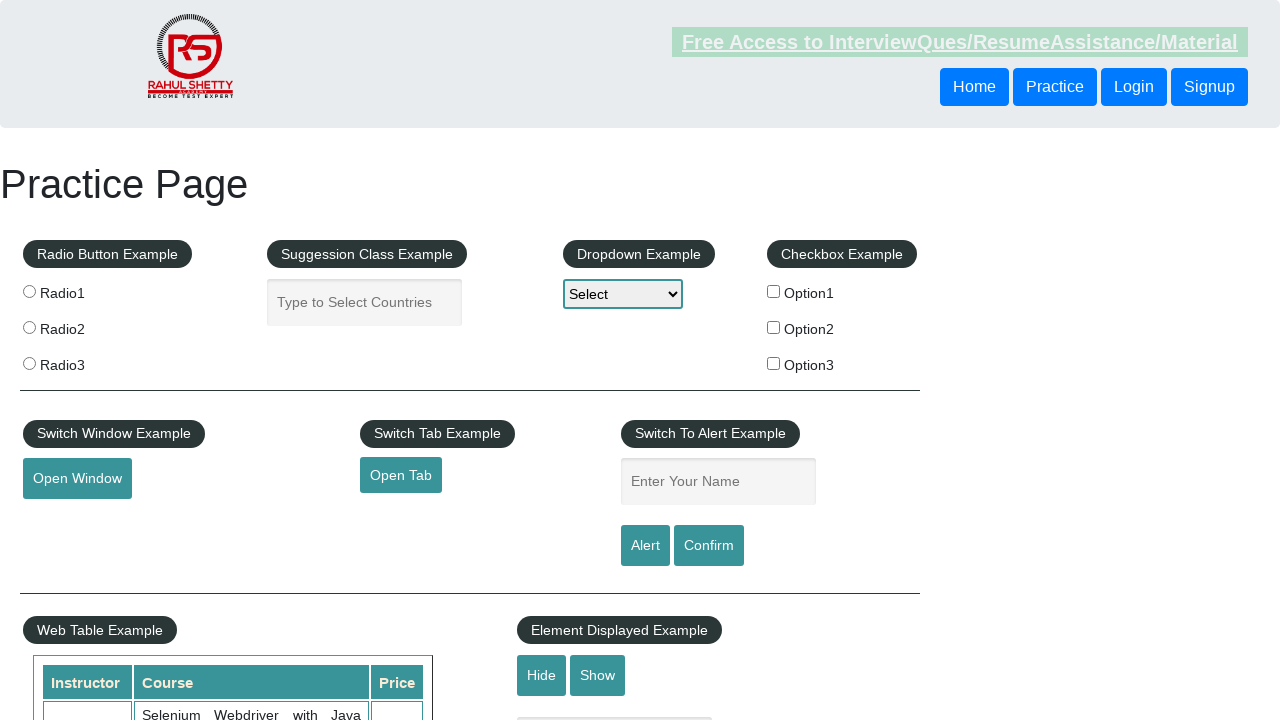

Checkbox section loaded
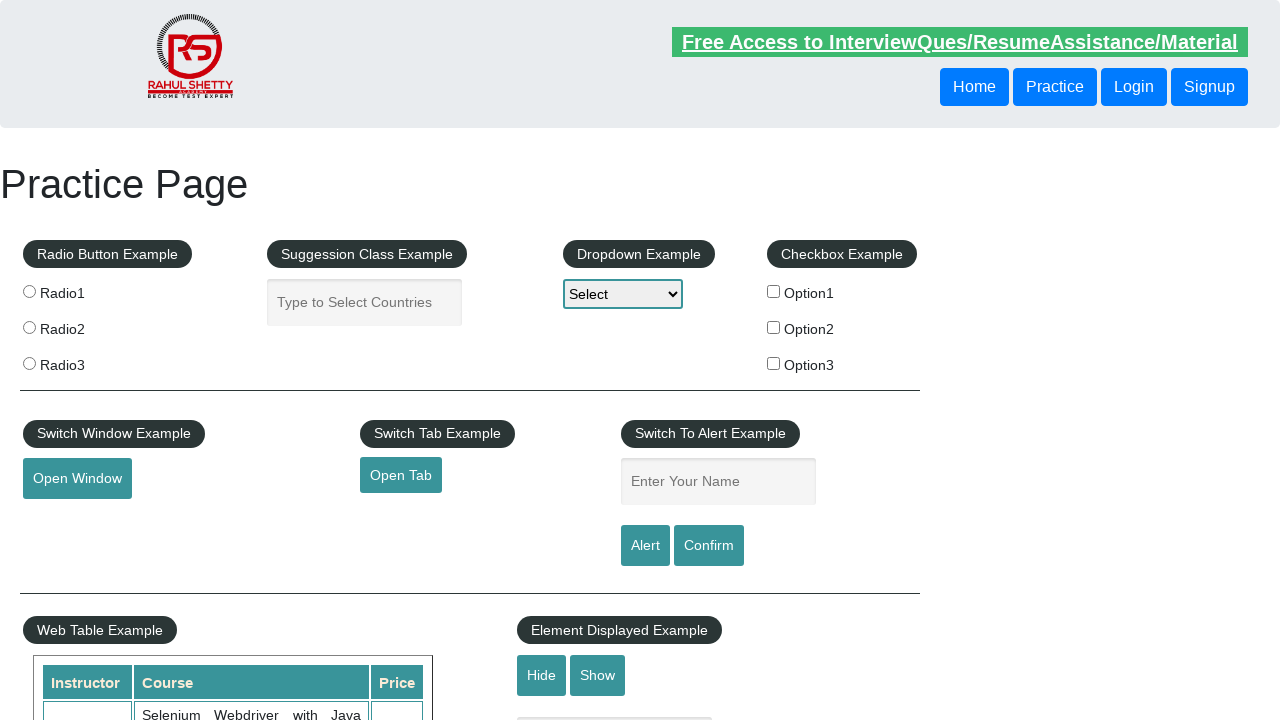

Checked first checkbox option (option1) at (774, 291) on input[value='option1']
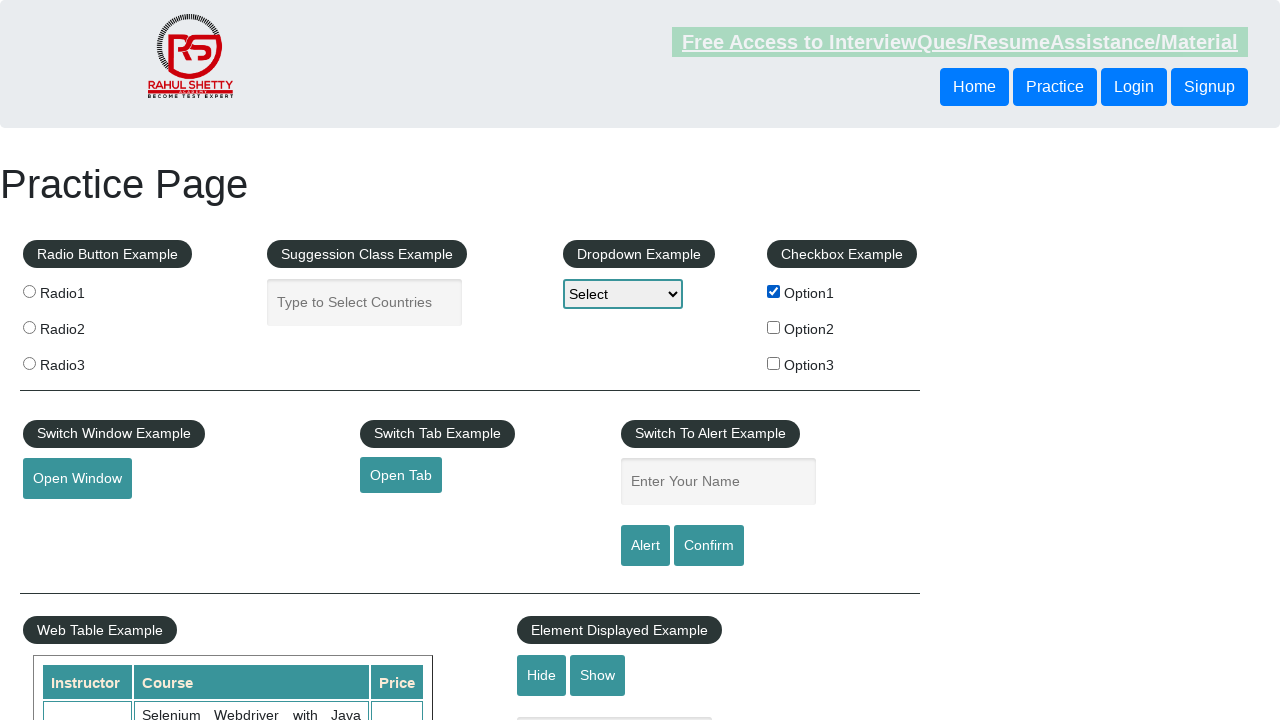

Checked third checkbox option (option3) at (774, 363) on input[value='option3']
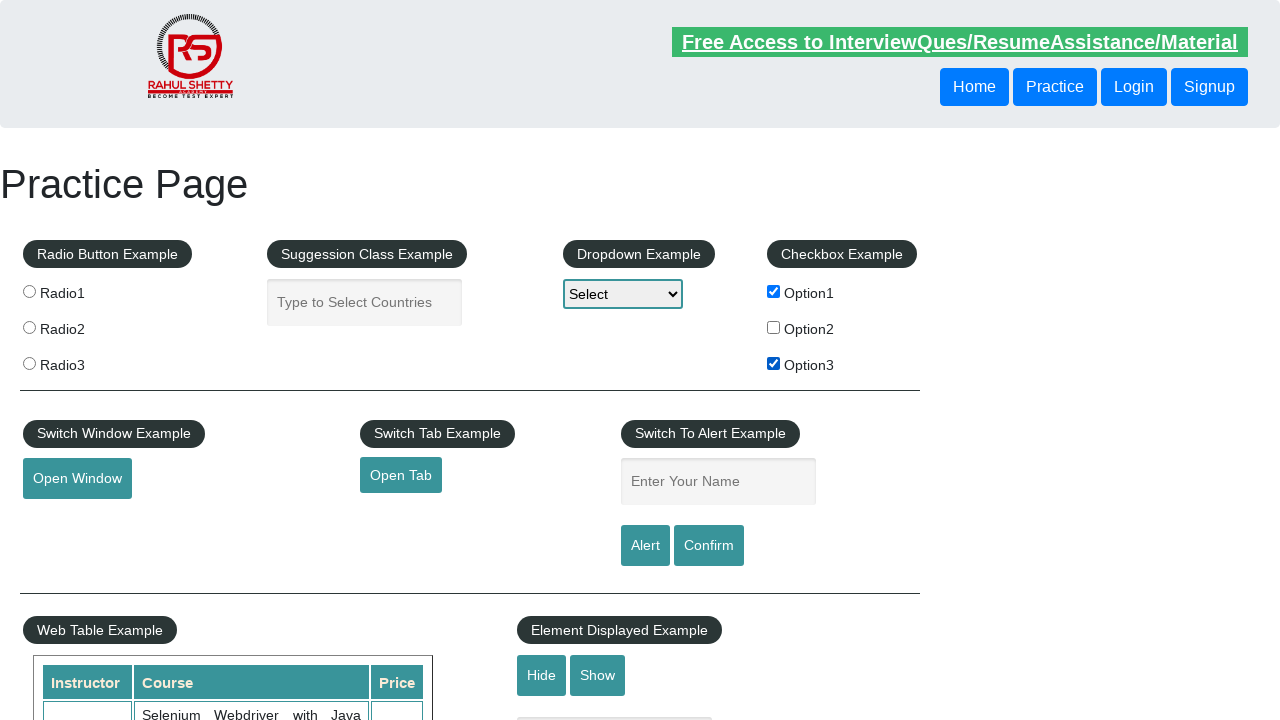

Verified that Benz checkbox is unchecked
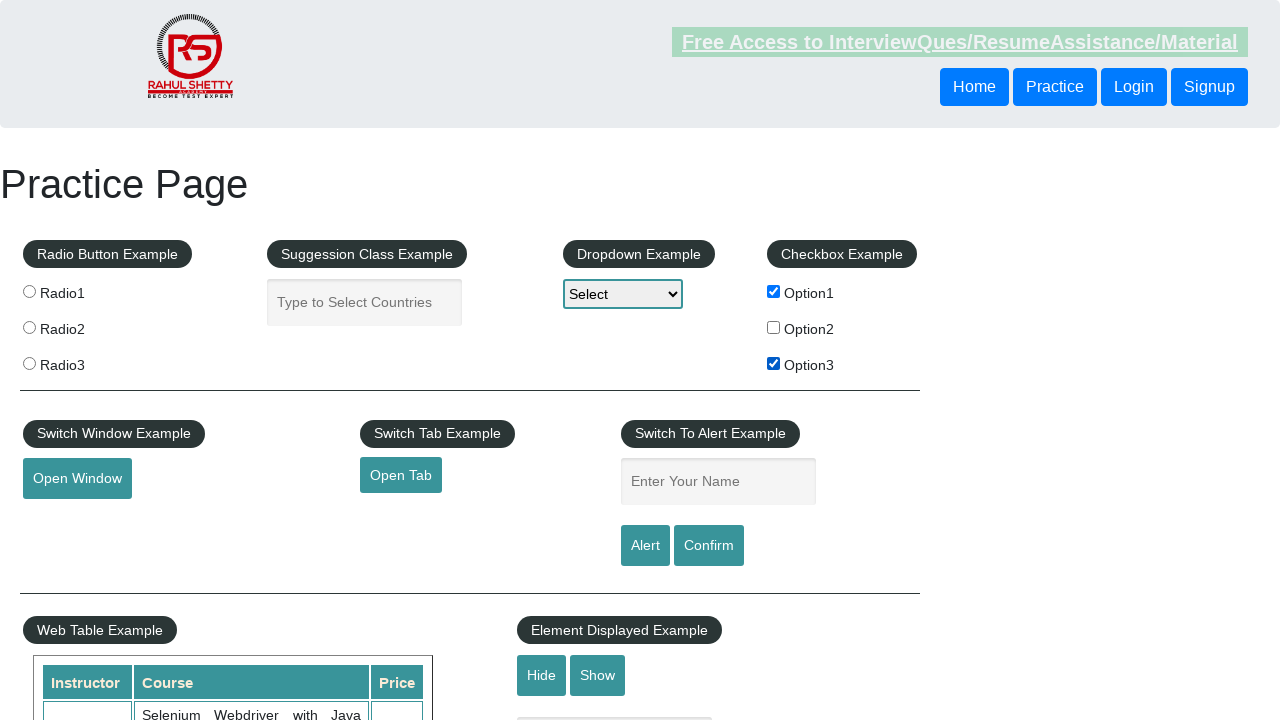

Verified that BMW checkbox is checked
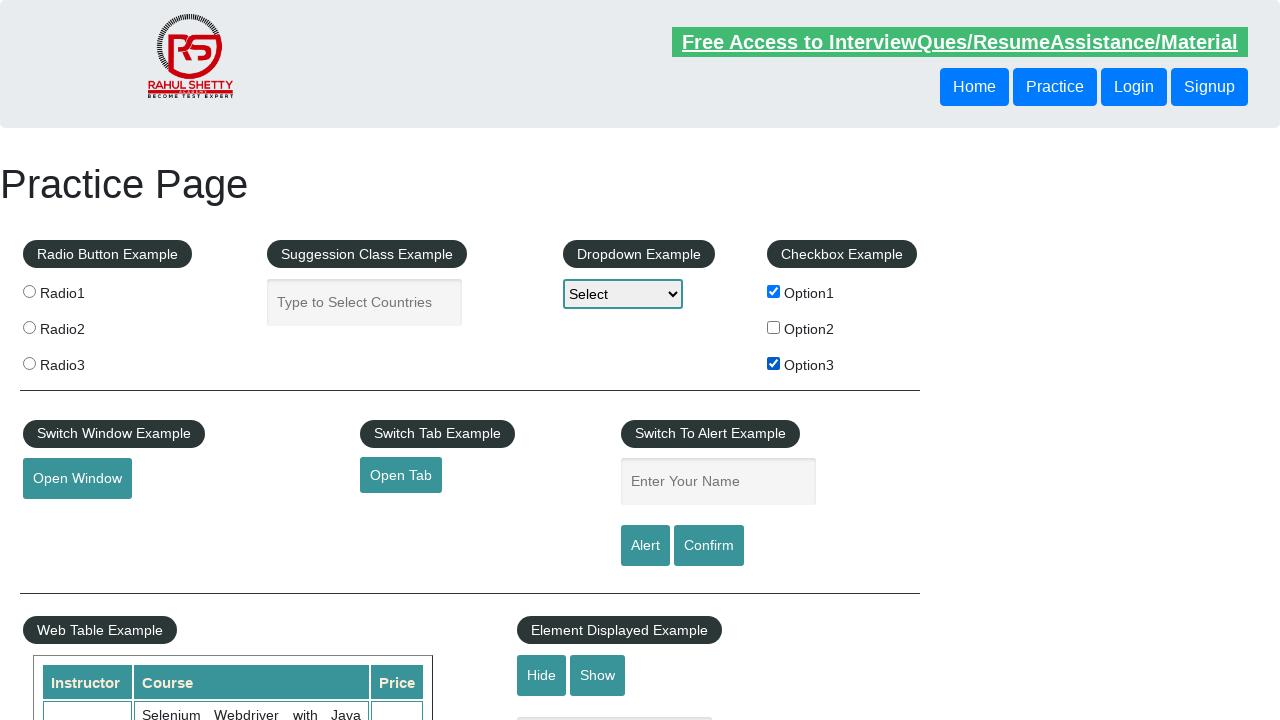

Verified that Honda checkbox is checked
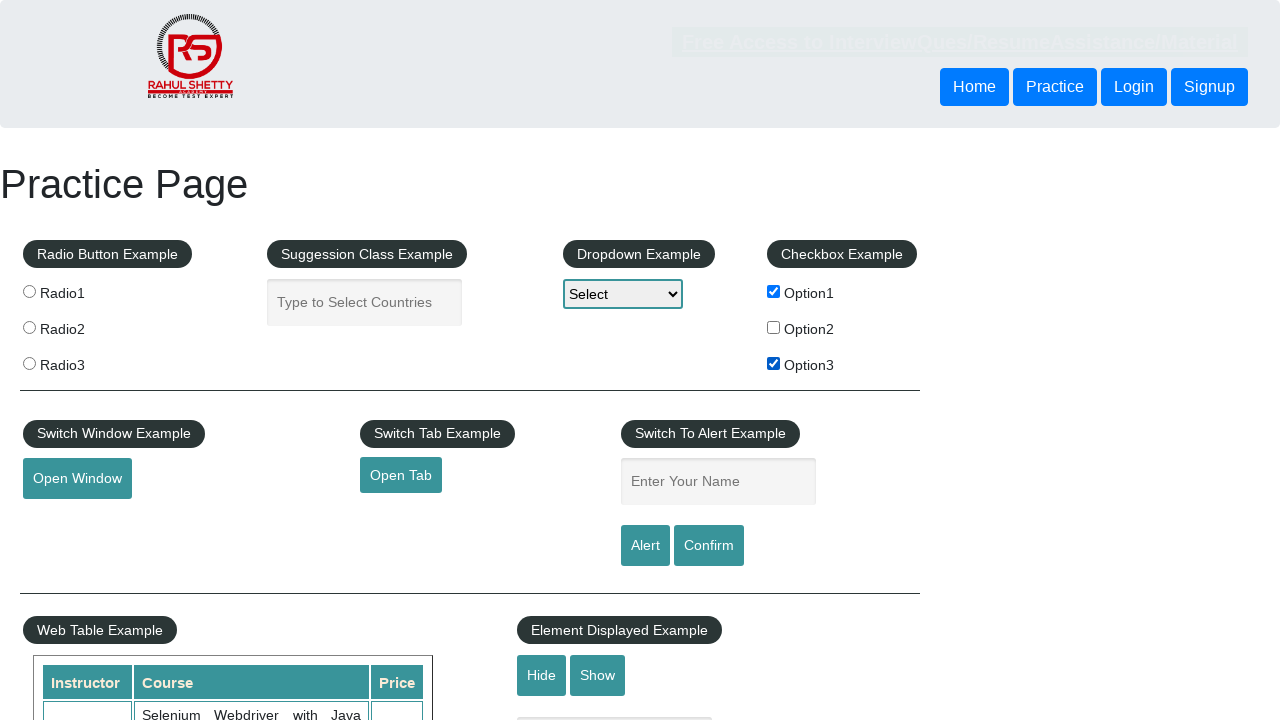

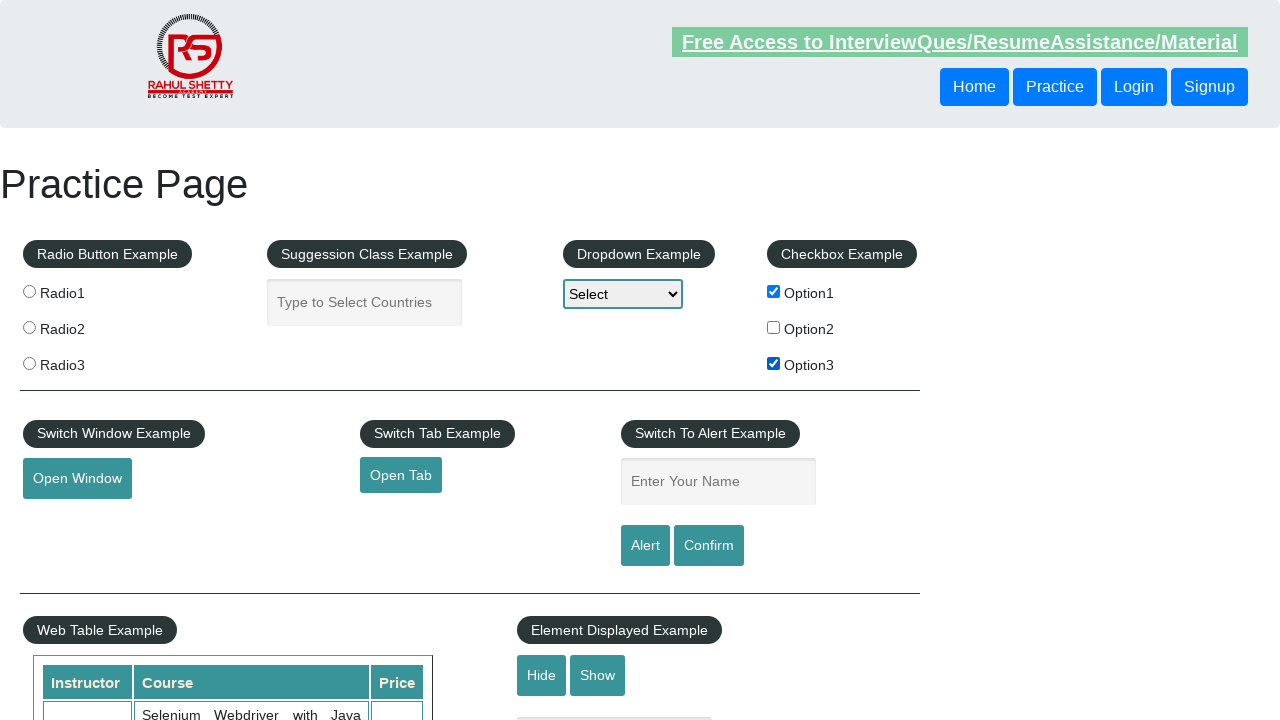